Tests text input functionality on a web form by entering text into a text field and verifying the input value

Starting URL: https://www.selenium.dev/selenium/web/web-form.html

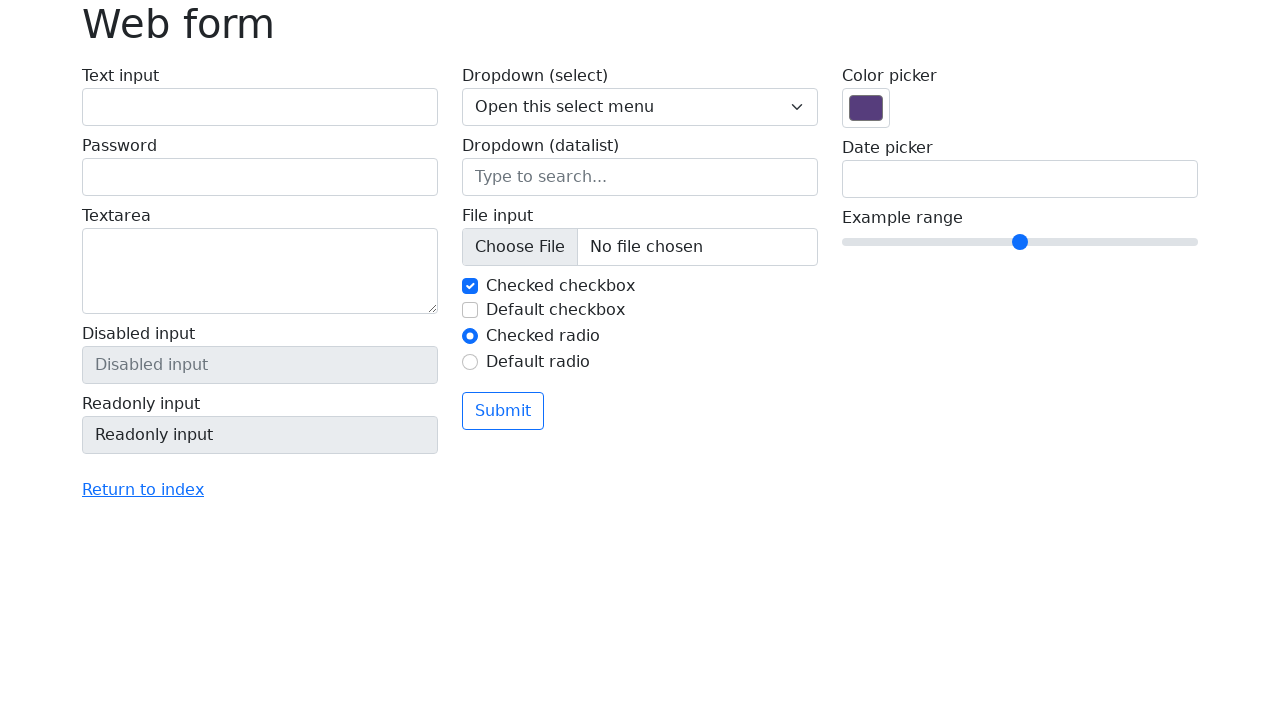

Filled text input field with 'Inserire del testo' on #my-text-id
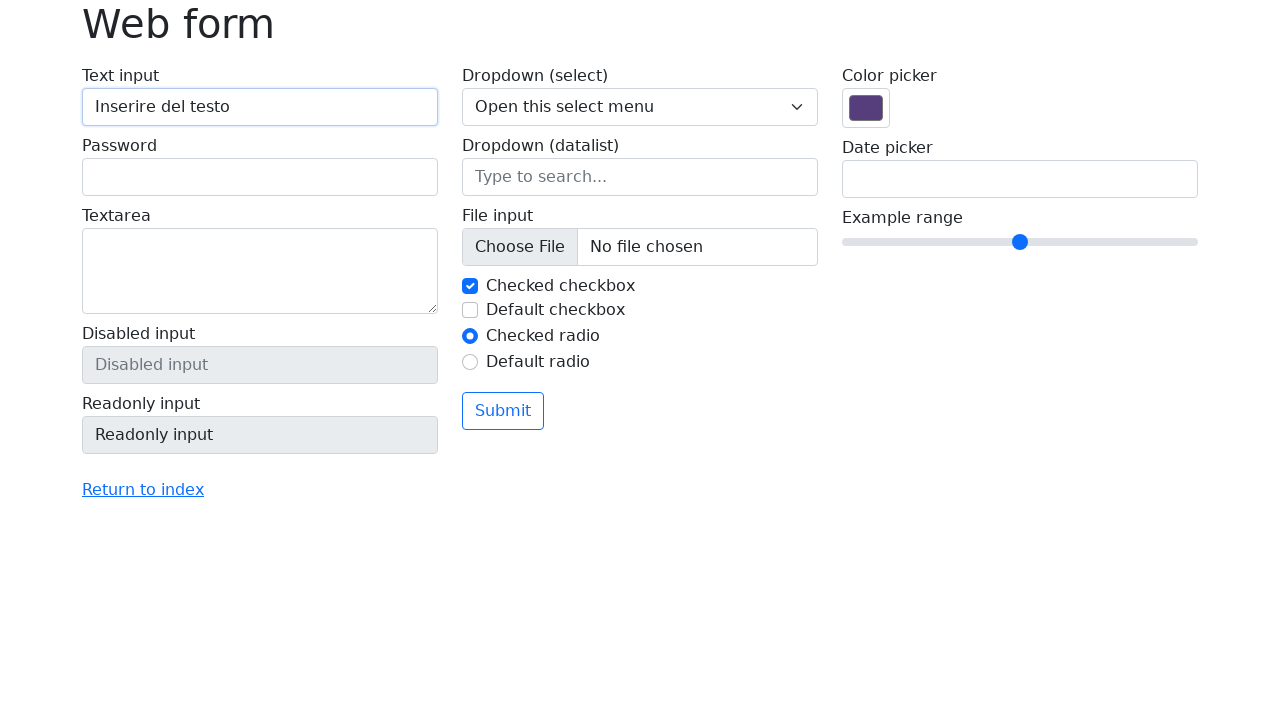

Retrieved input value from text field
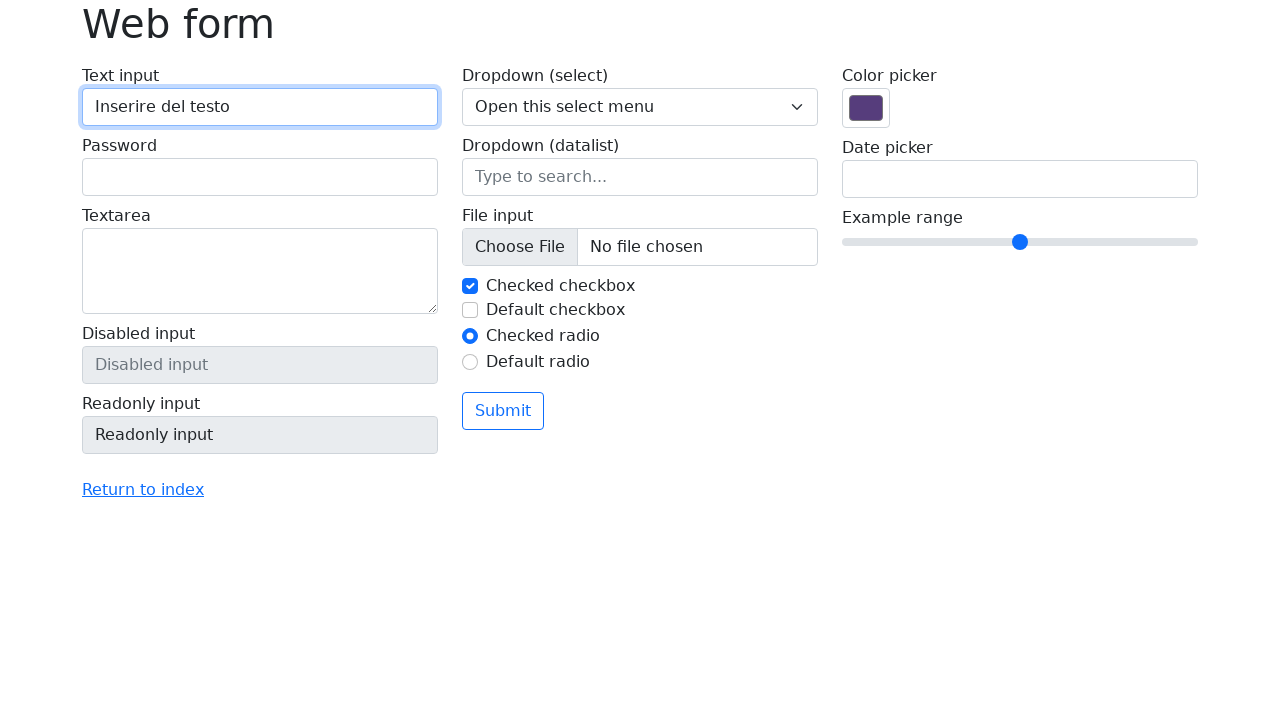

Verified input value matches expected text 'Inserire del testo'
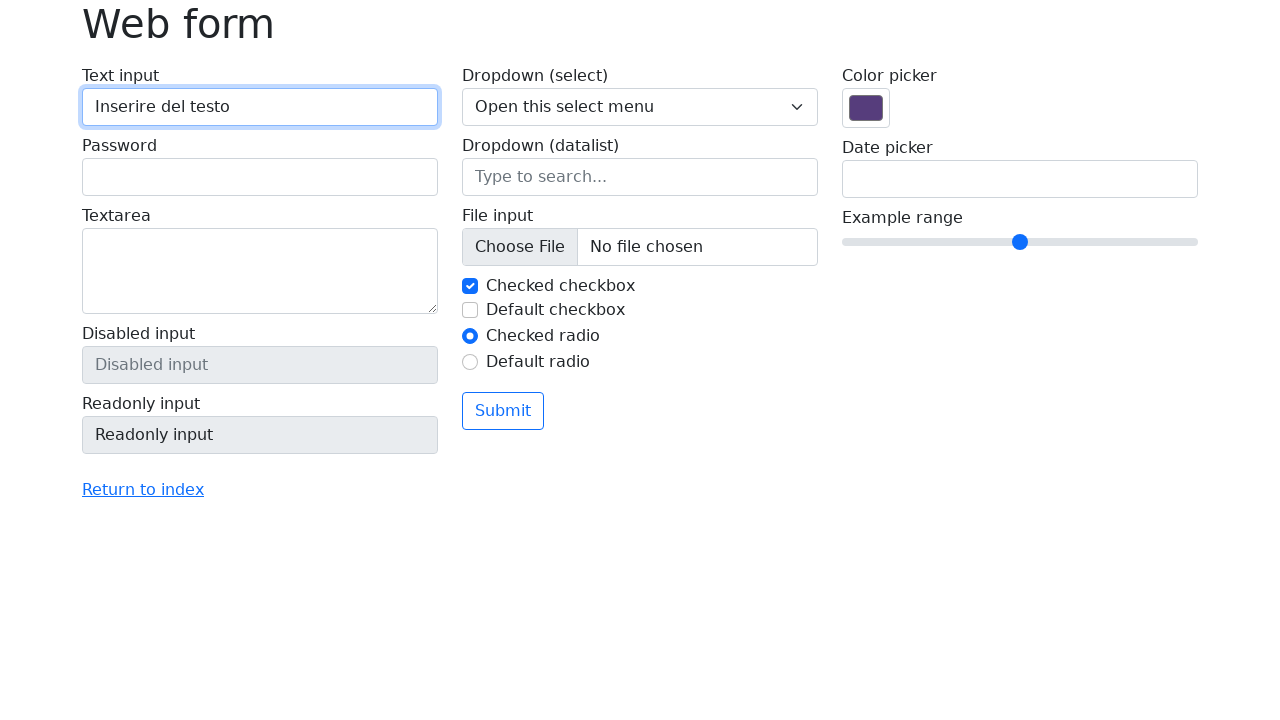

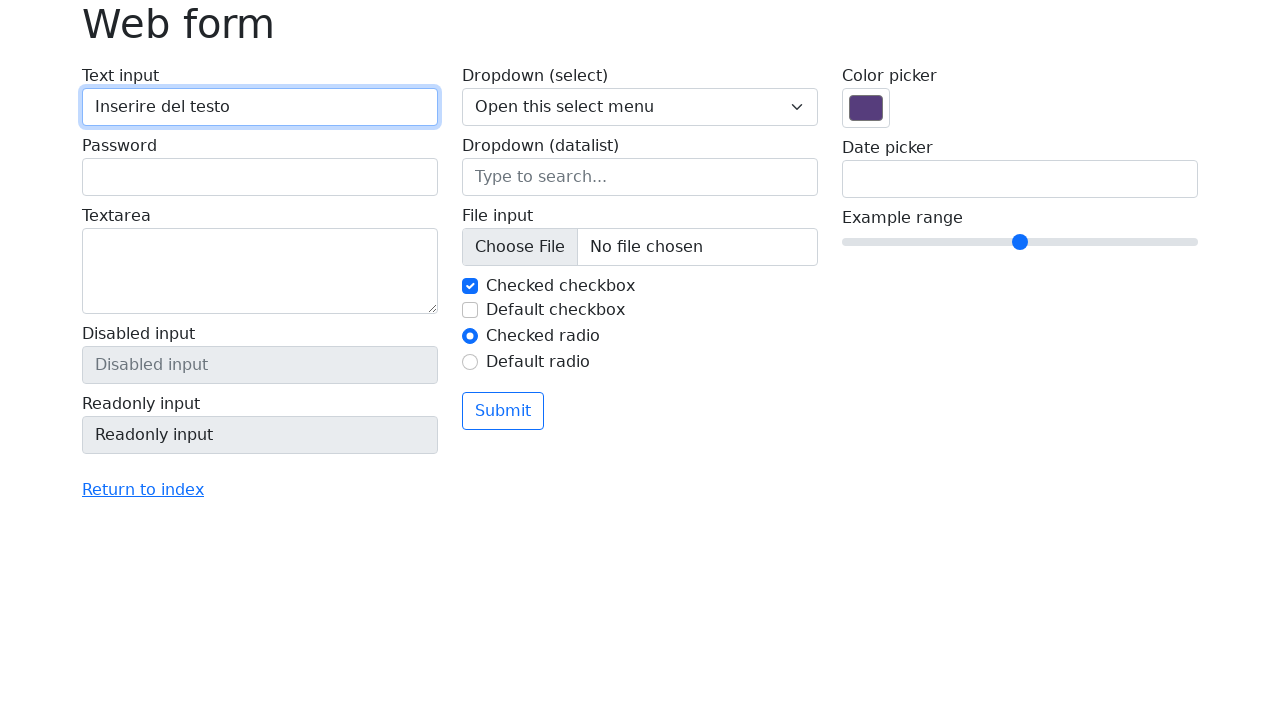